Tests clicking on a growing/animated button and verifies that the event is triggered successfully

Starting URL: https://testpages.herokuapp.com/styled/challenges/growing-clickable.html

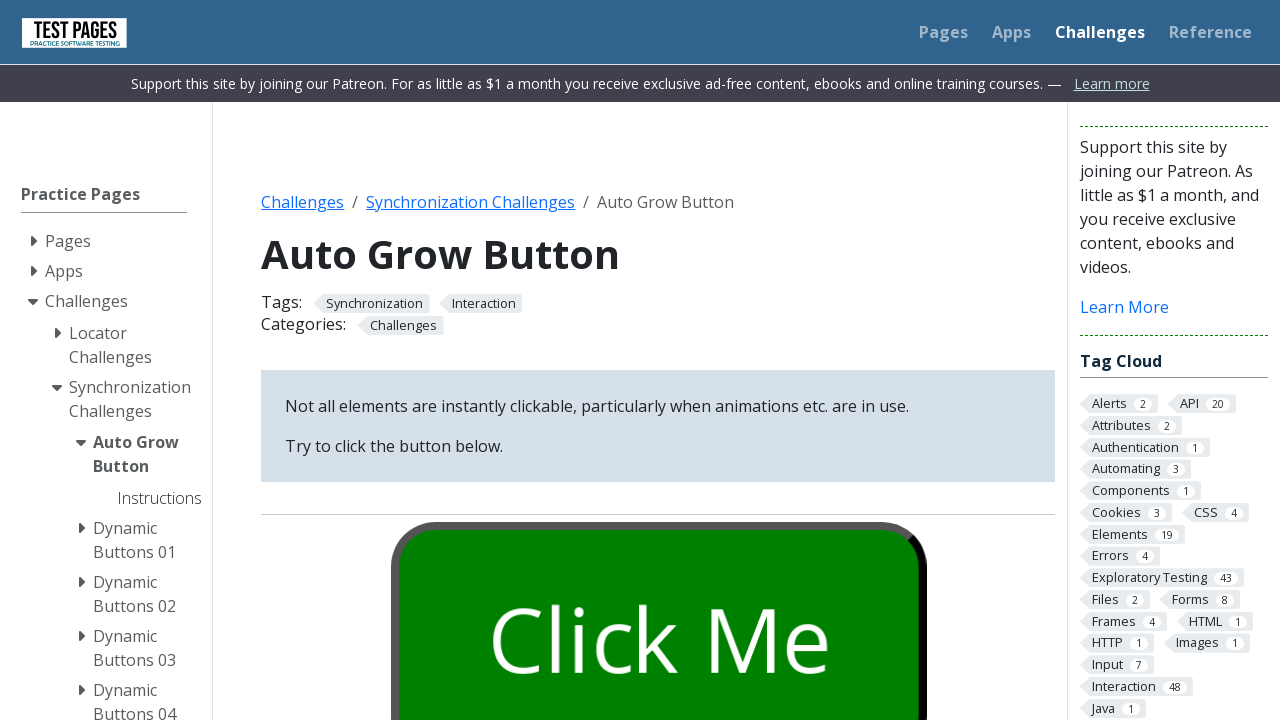

Waited 4 seconds for the growing button to be ready
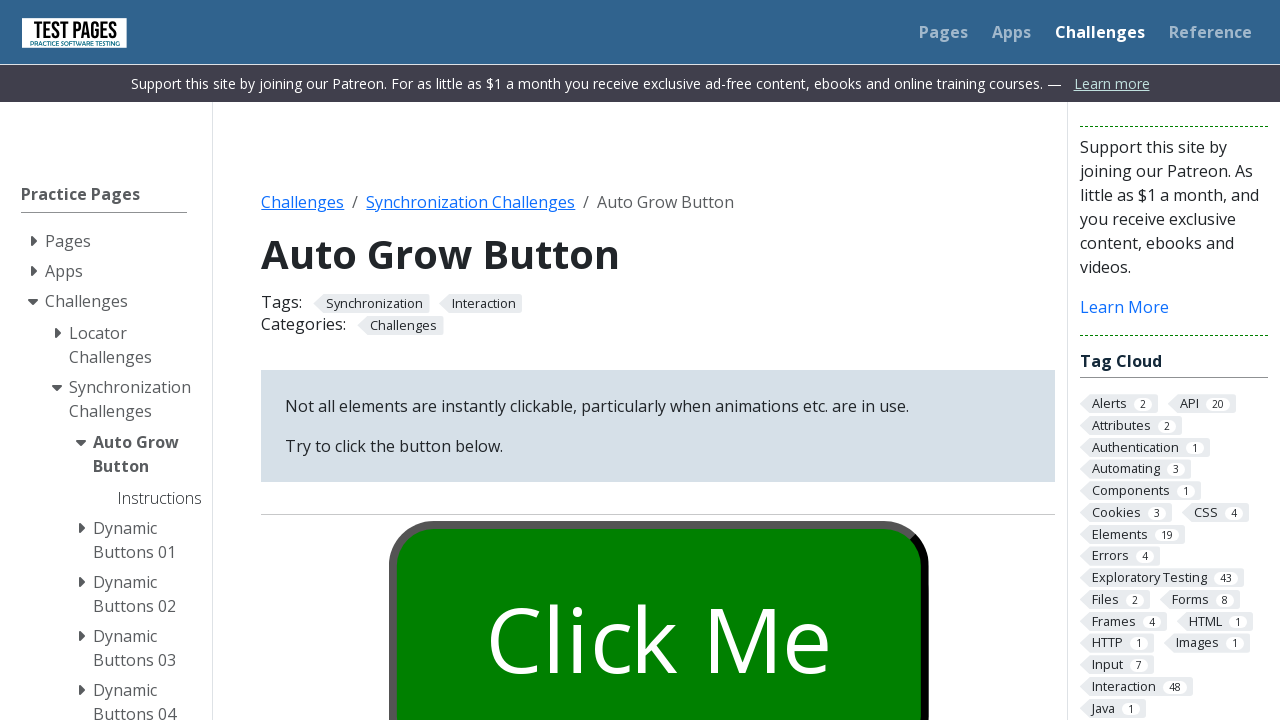

Clicked on the growing/animated button at (658, 600) on #growbutton
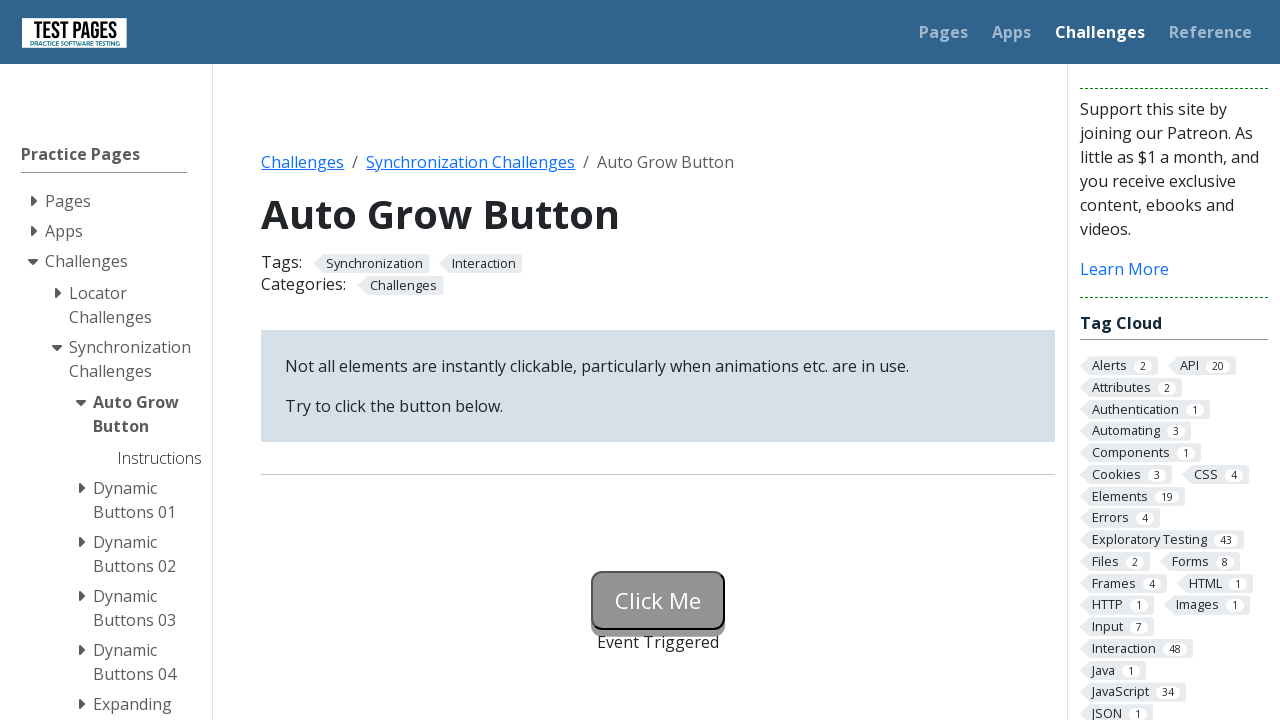

Retrieved status text from button status element
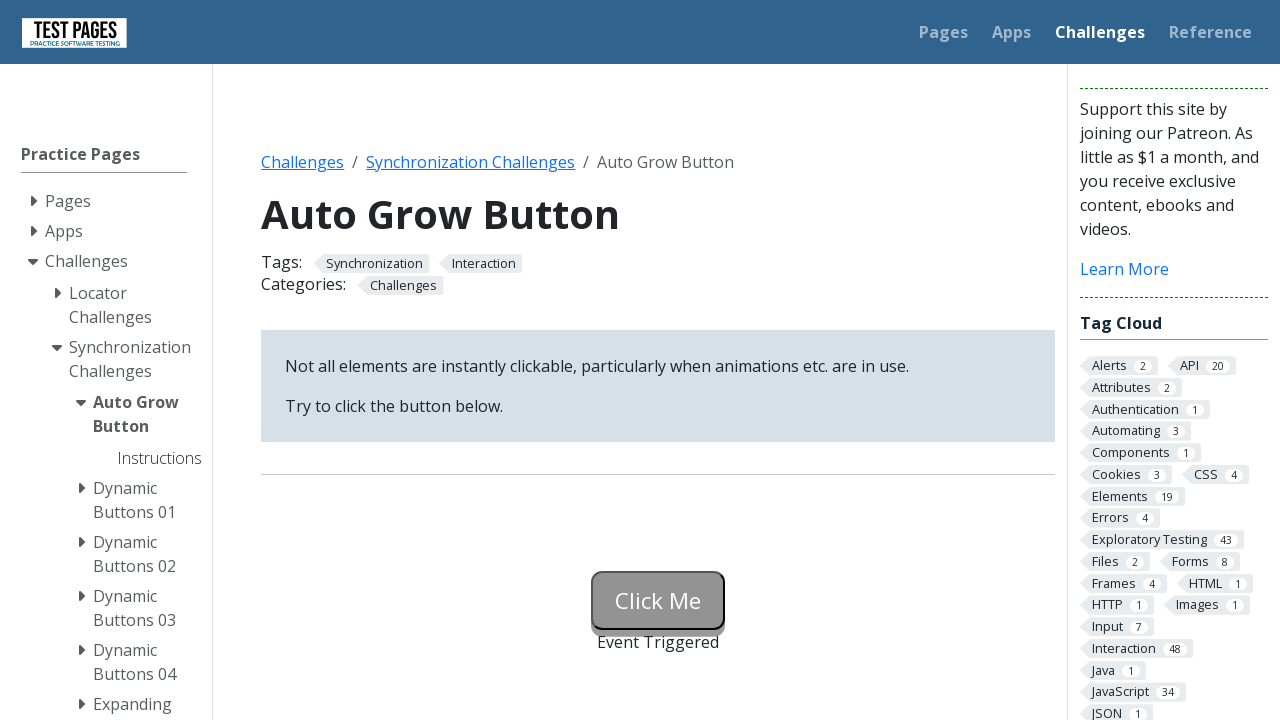

Verified that 'Event Triggered' text appears - assertion passed
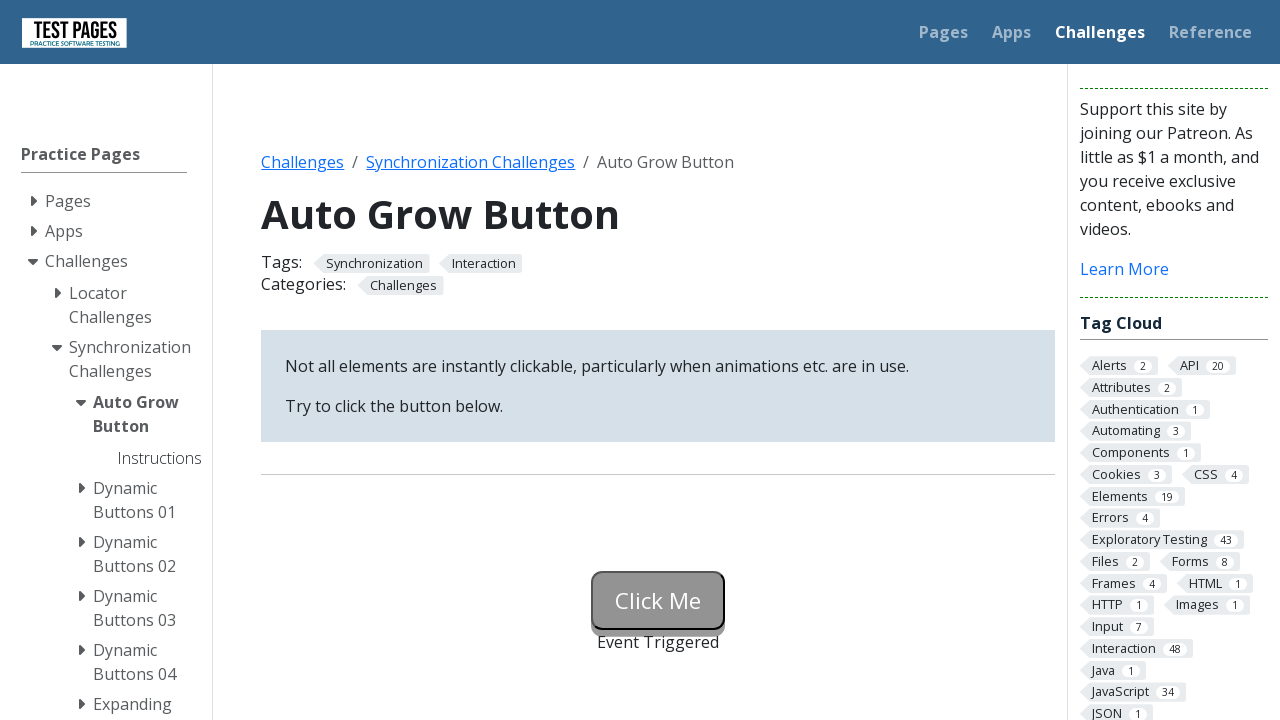

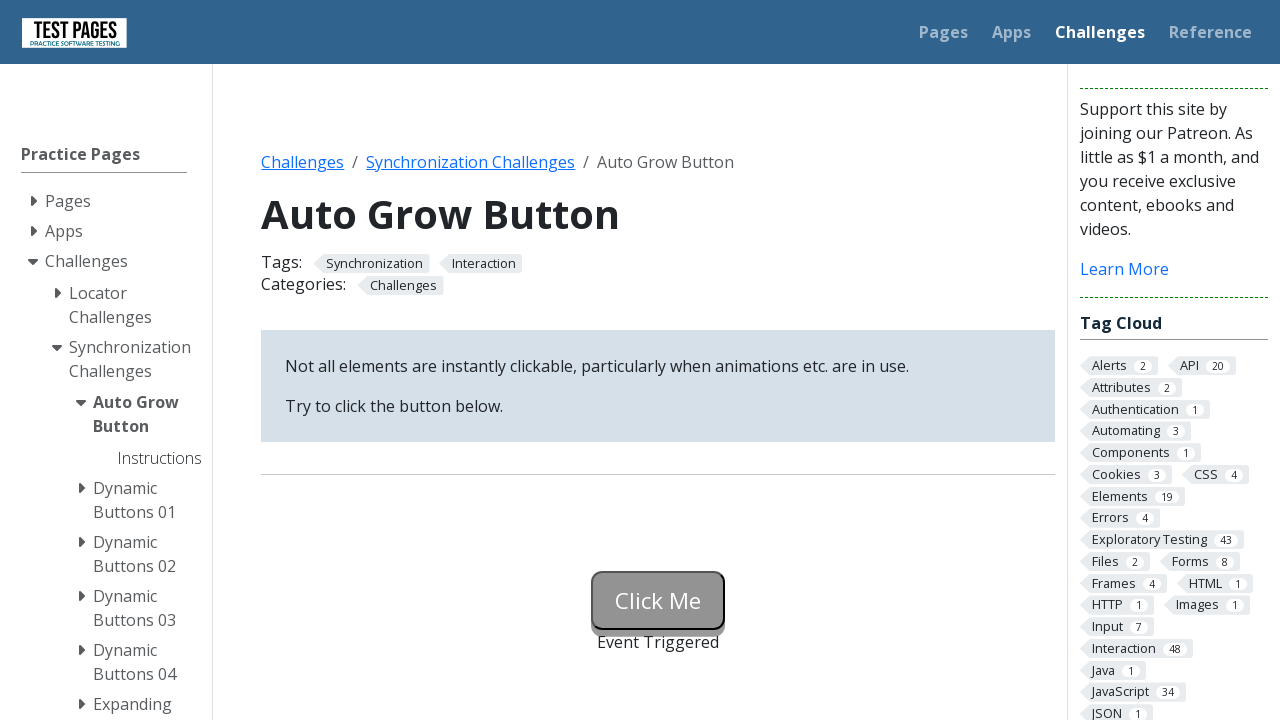